Tests checkbox functionality by checking both checkboxes if they are not already selected

Starting URL: https://the-internet.herokuapp.com/checkboxes

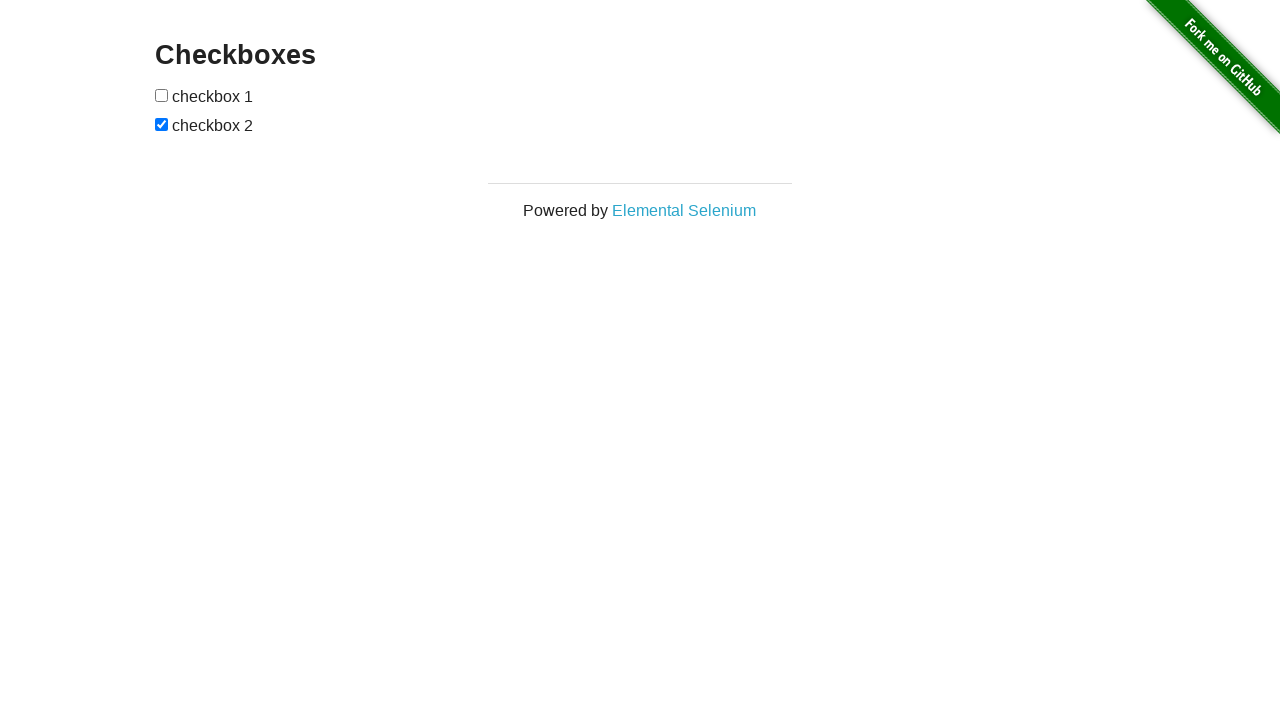

Located first checkbox element
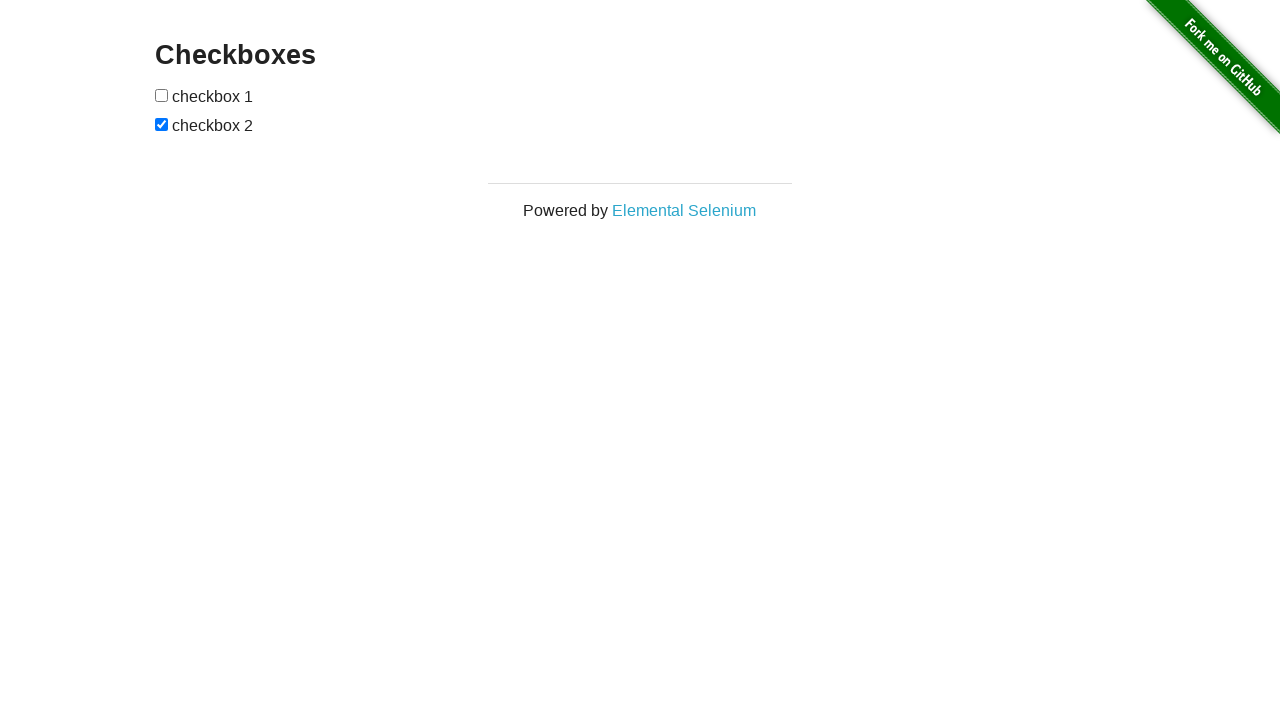

Checked first checkbox status - it was not selected
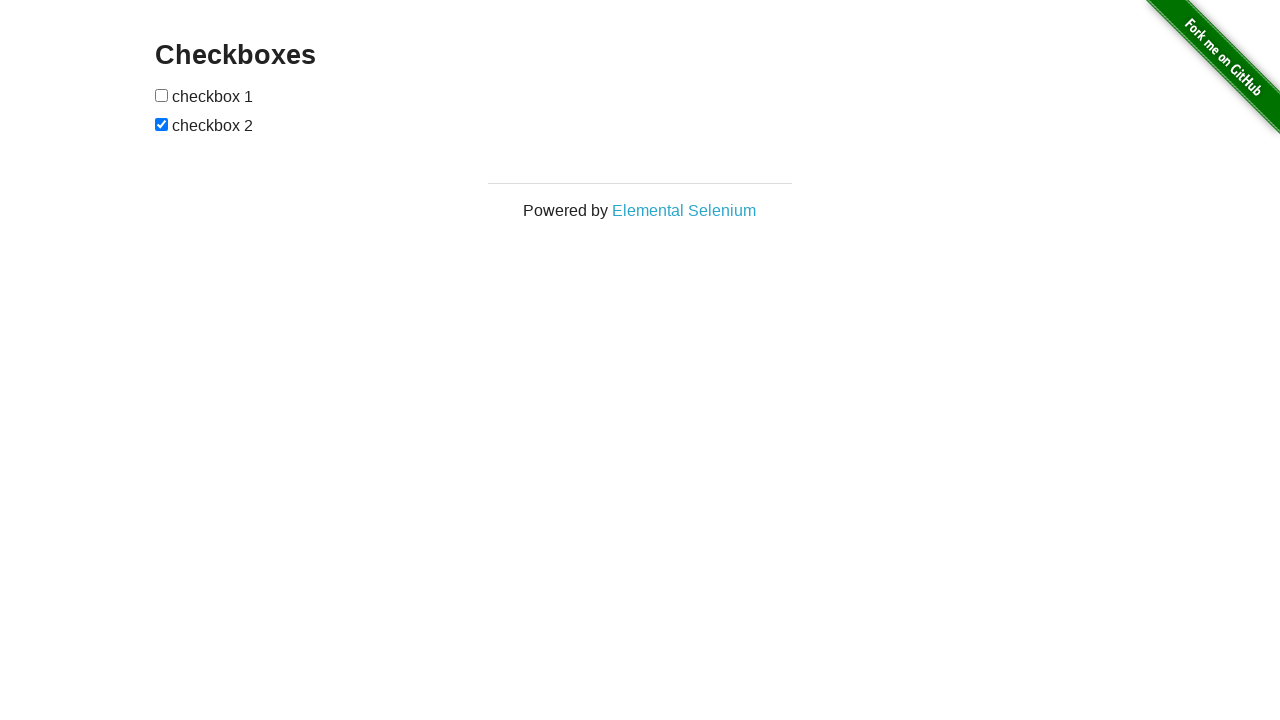

Checked the first checkbox at (162, 95) on #checkboxes input >> nth=0
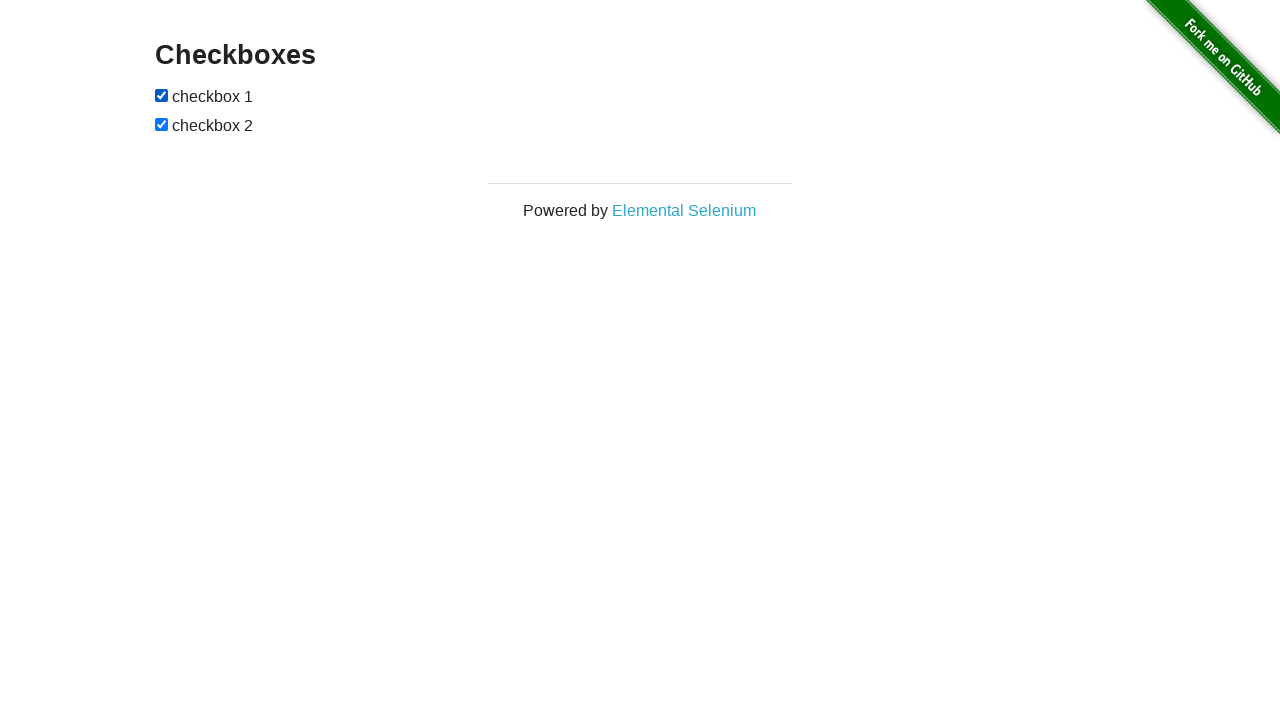

Located second checkbox element
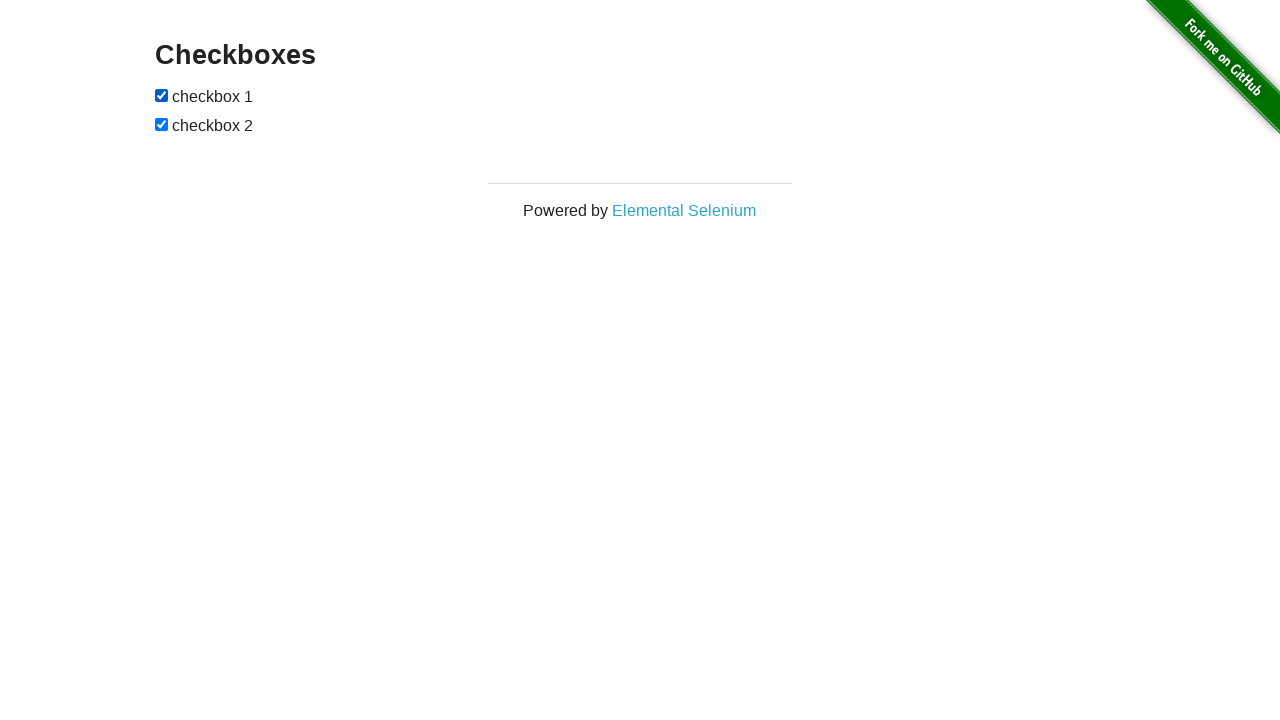

Checked second checkbox status - it was already selected
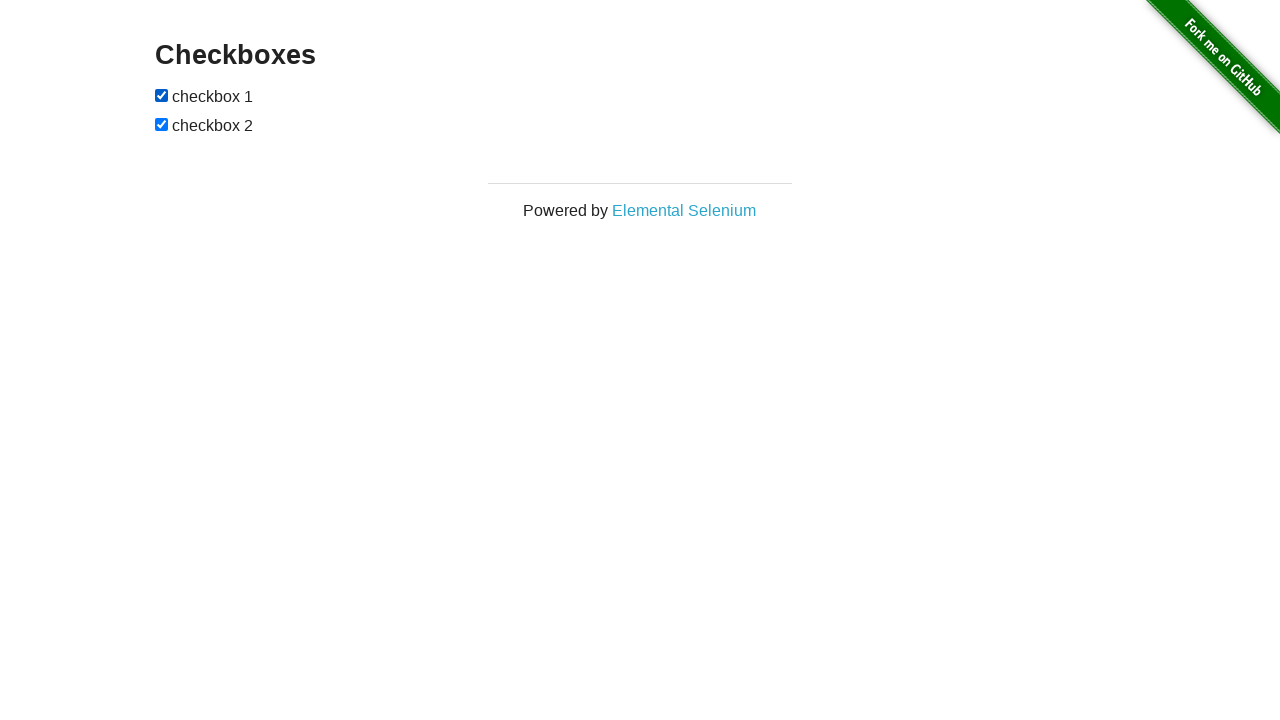

Verified first checkbox is selected
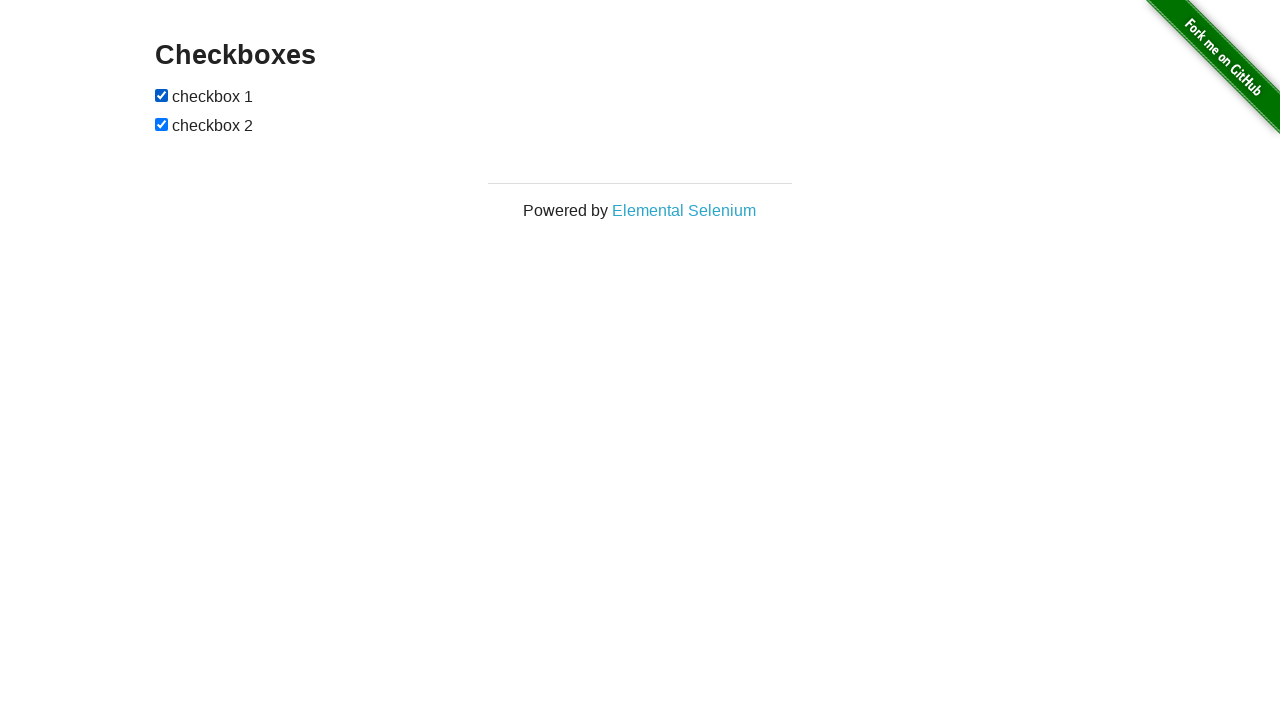

Verified second checkbox is selected
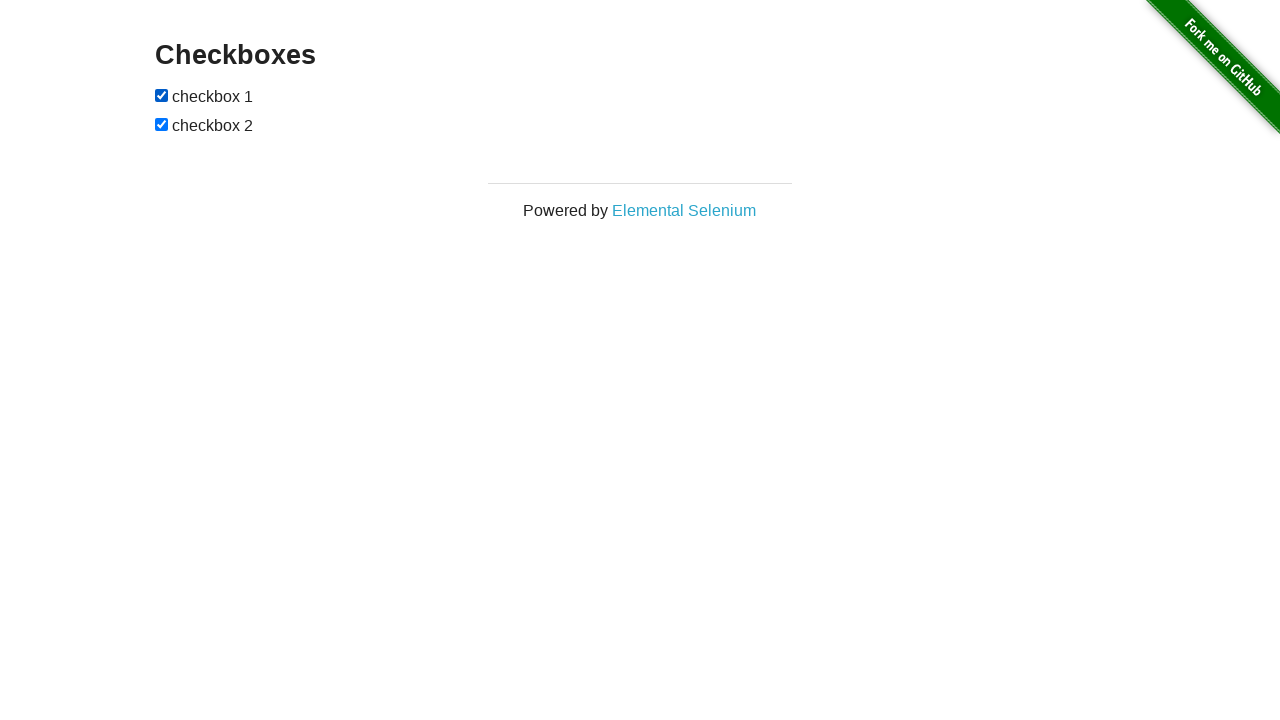

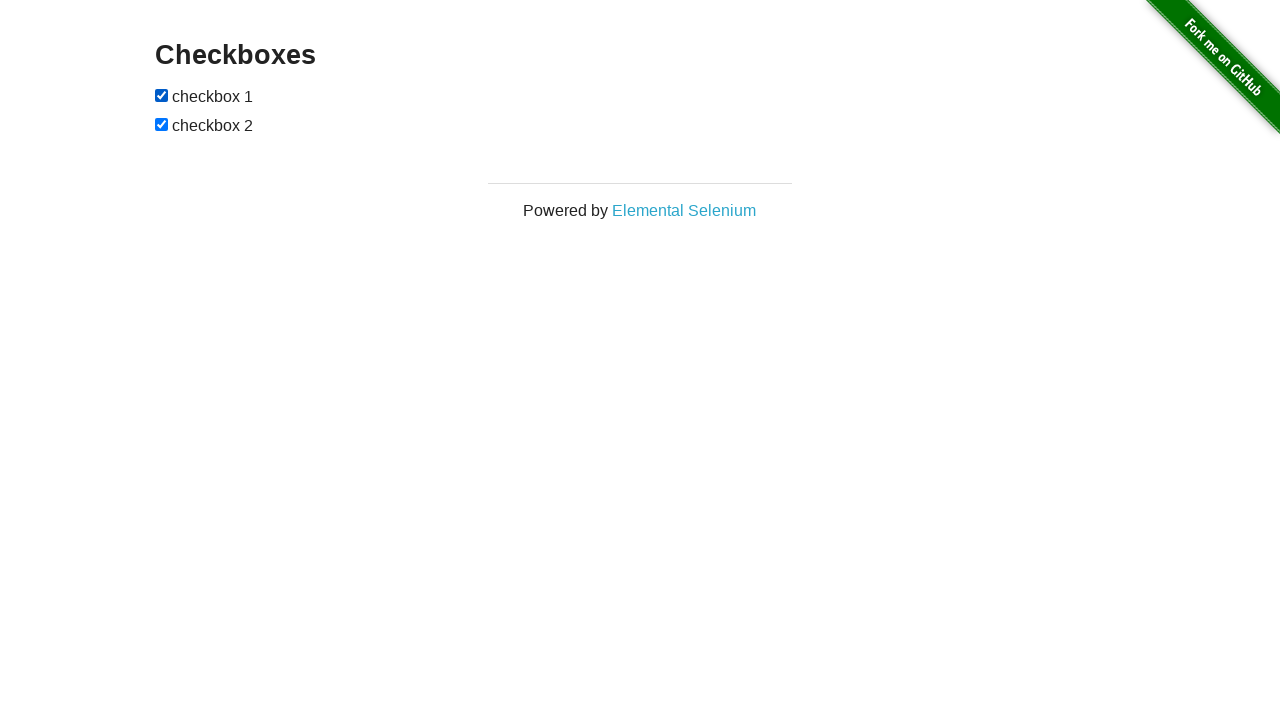